Tests Python.org search functionality by searching for "documentation" and verifying results are found

Starting URL: http://www.python.org

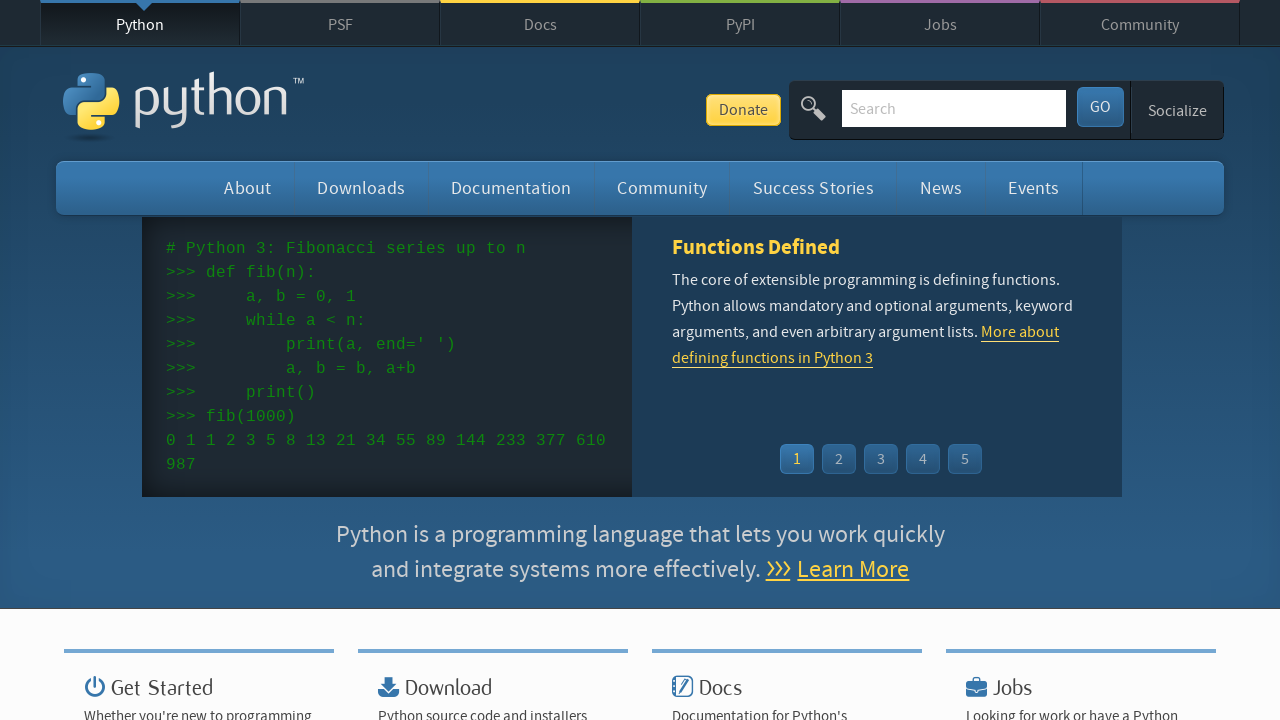

Verified 'Python' is in the page title
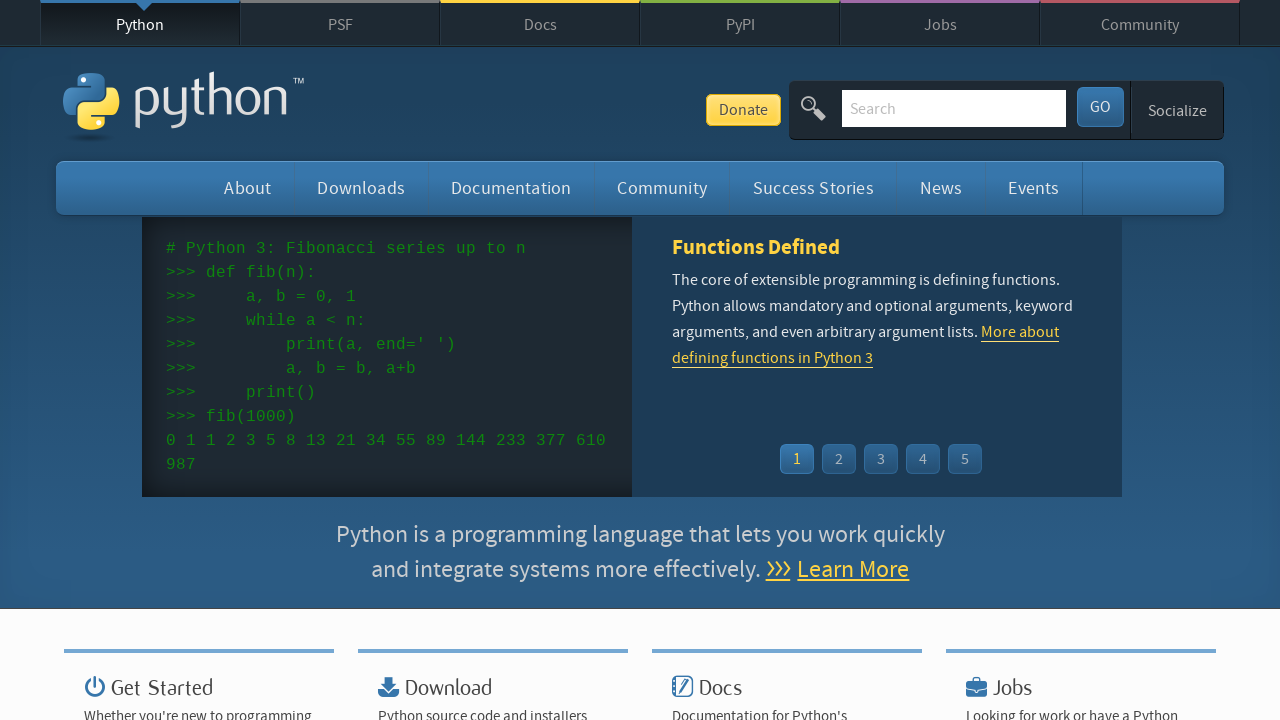

Filled search field with 'documentation' on input[name='q']
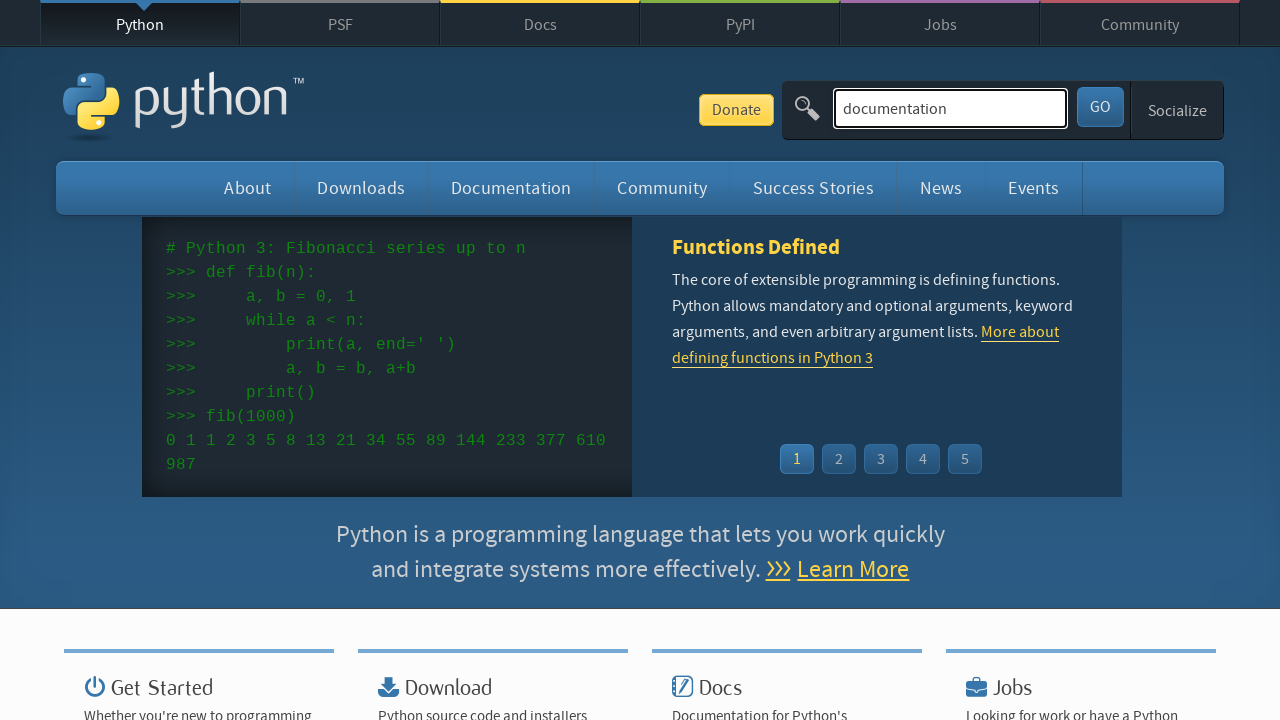

Pressed Enter to submit search on input[name='q']
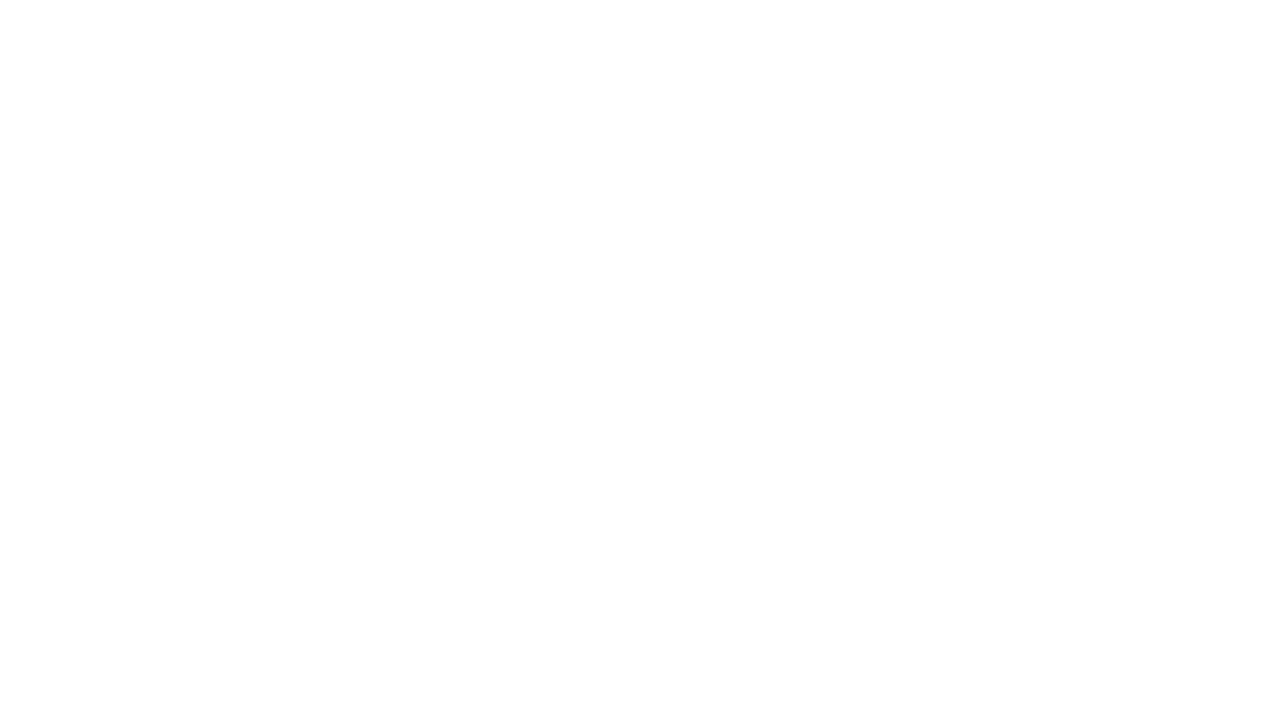

Waited for search results page to load
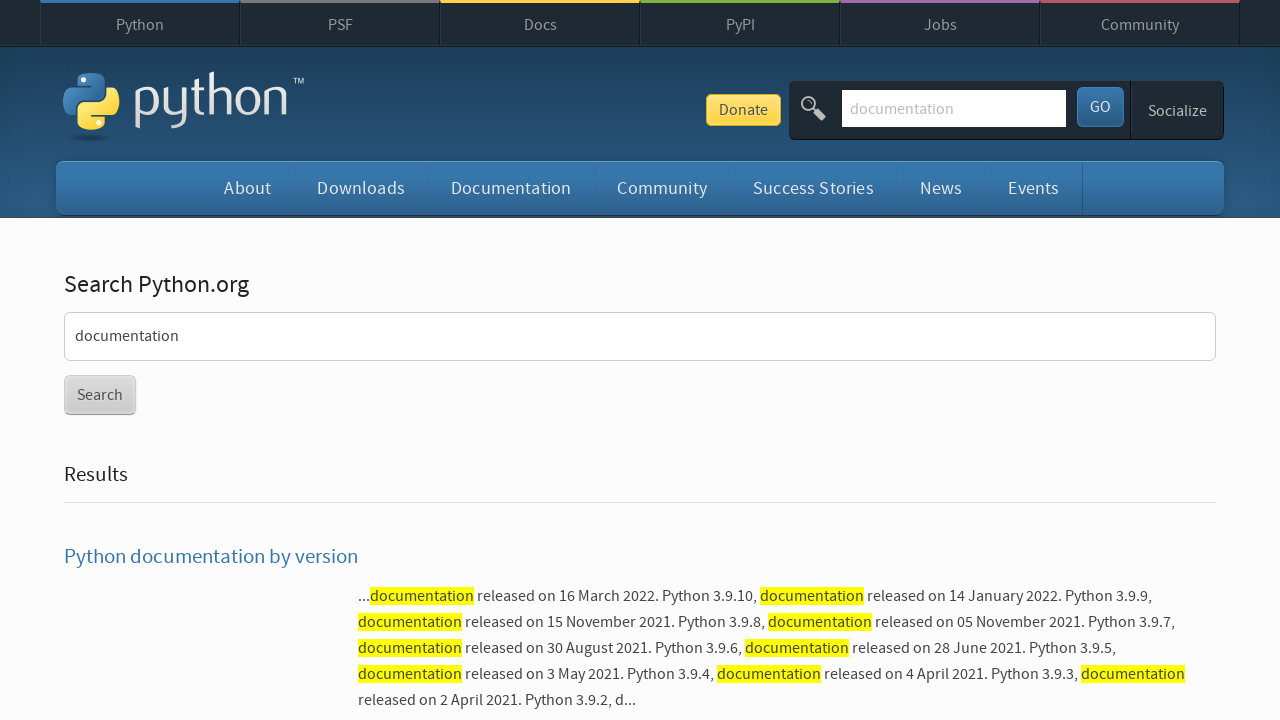

Verified search results were found for 'documentation'
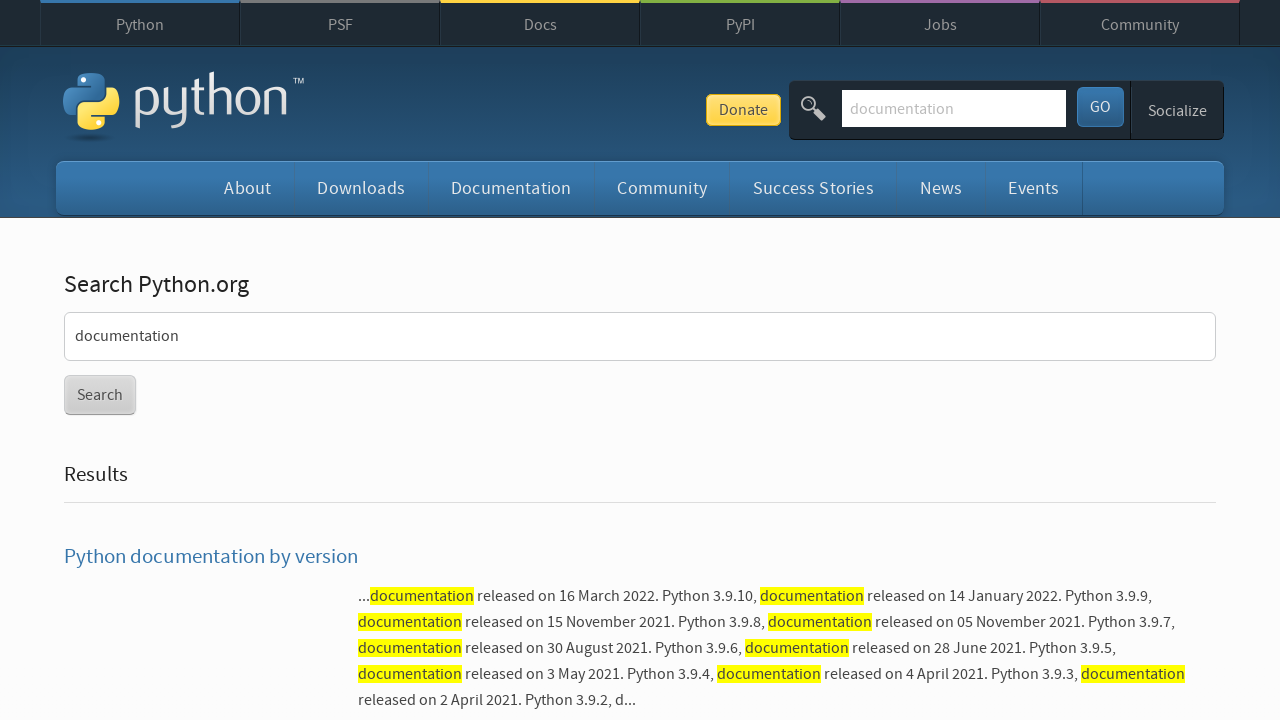

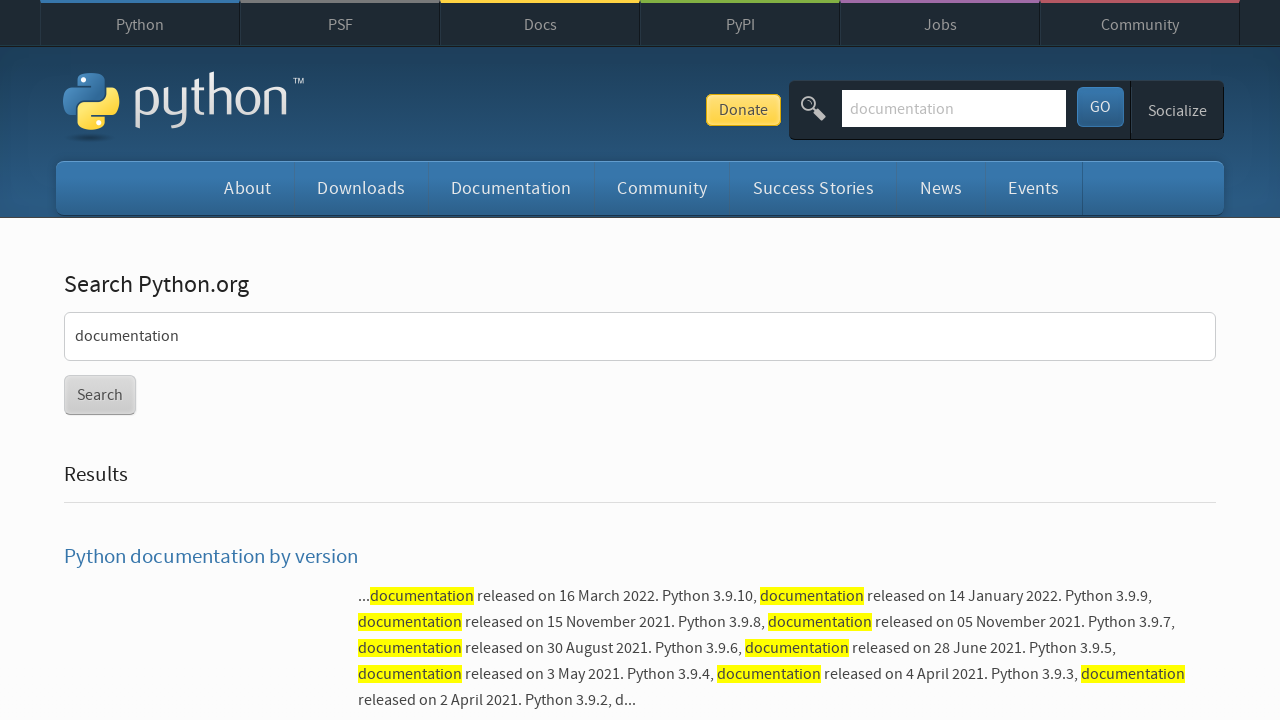